Tests drag and drop functionality by dragging element A and dropping it onto element B

Starting URL: https://crossbrowsertesting.github.io/drag-and-drop

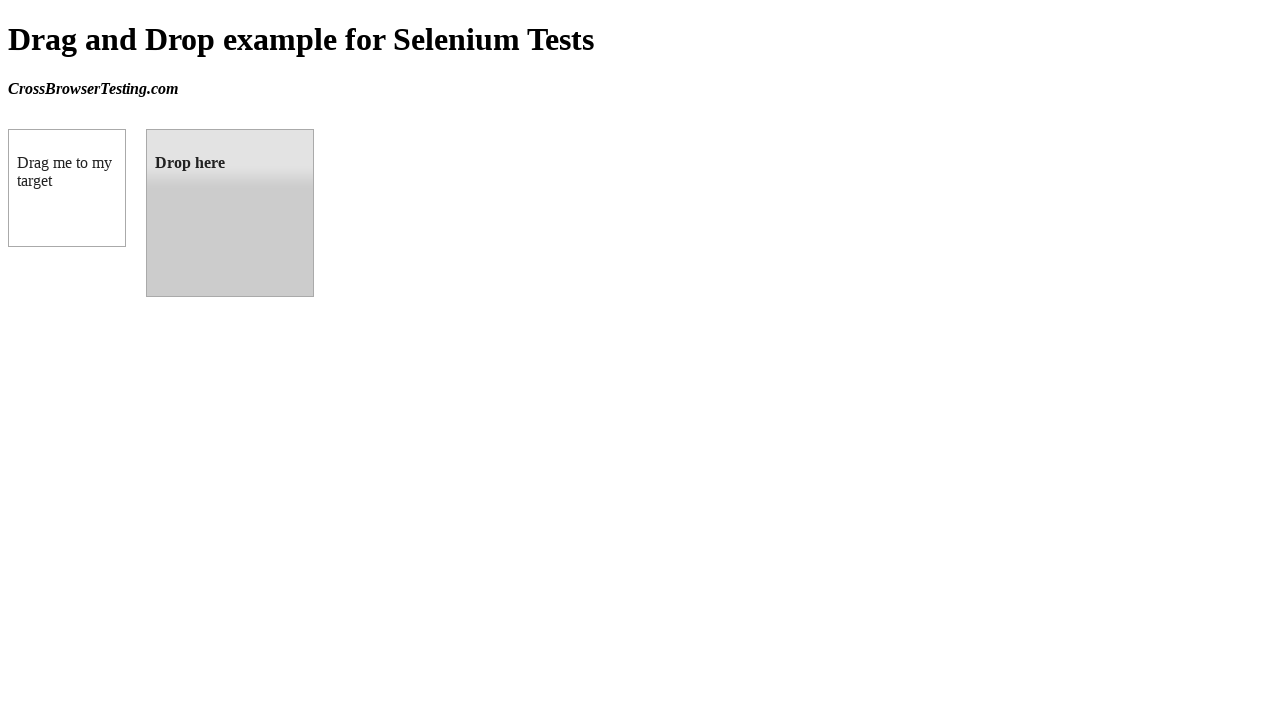

Waited for draggable element to be visible
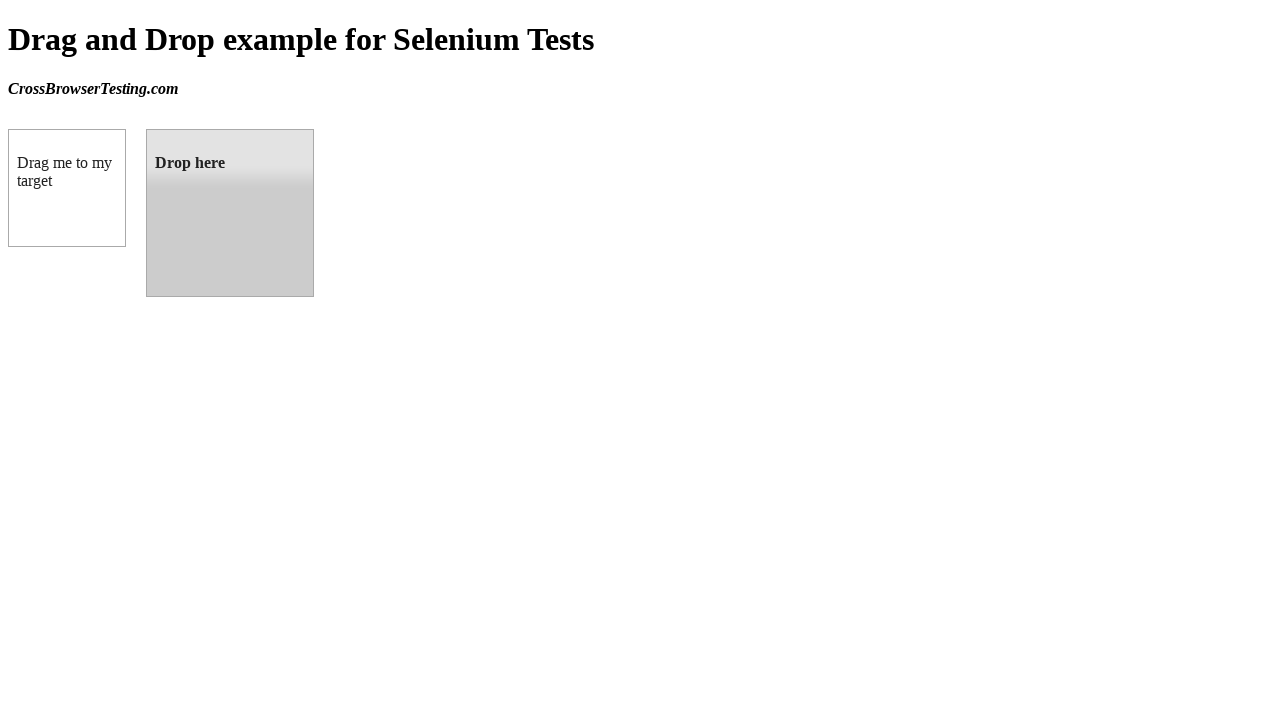

Waited for droppable element to be visible
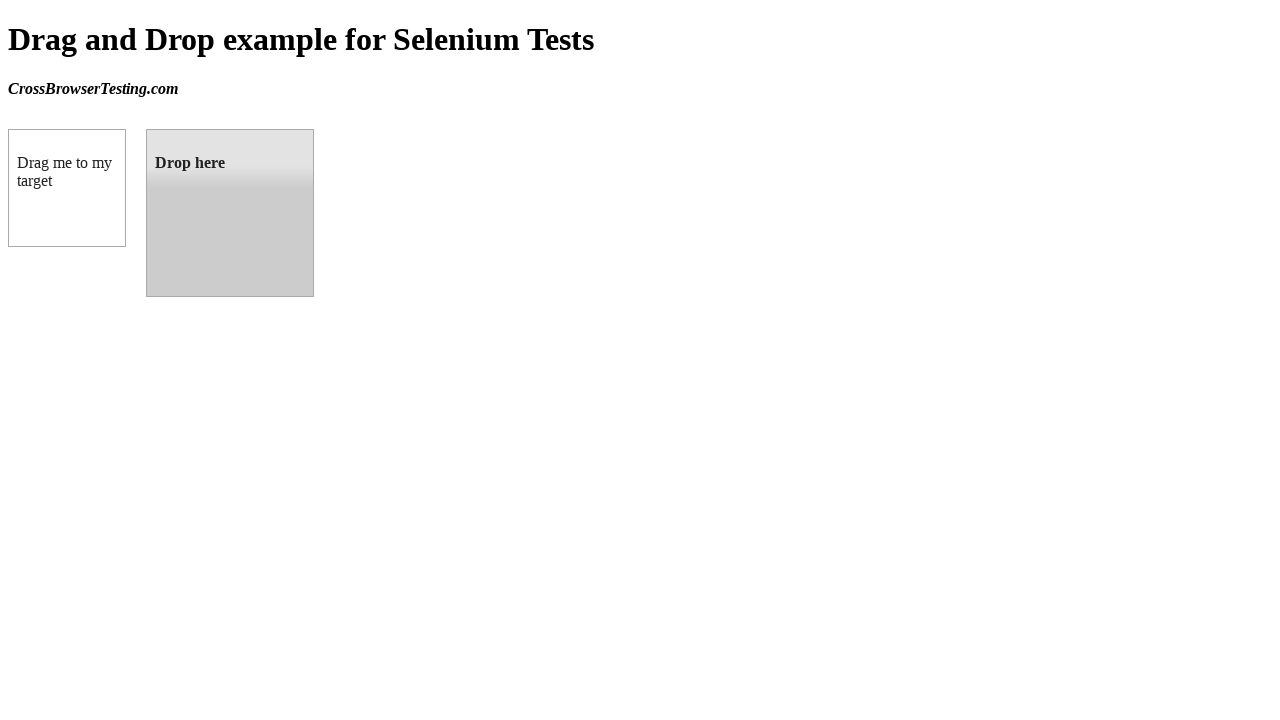

Dragged element A and dropped it onto element B at (230, 213)
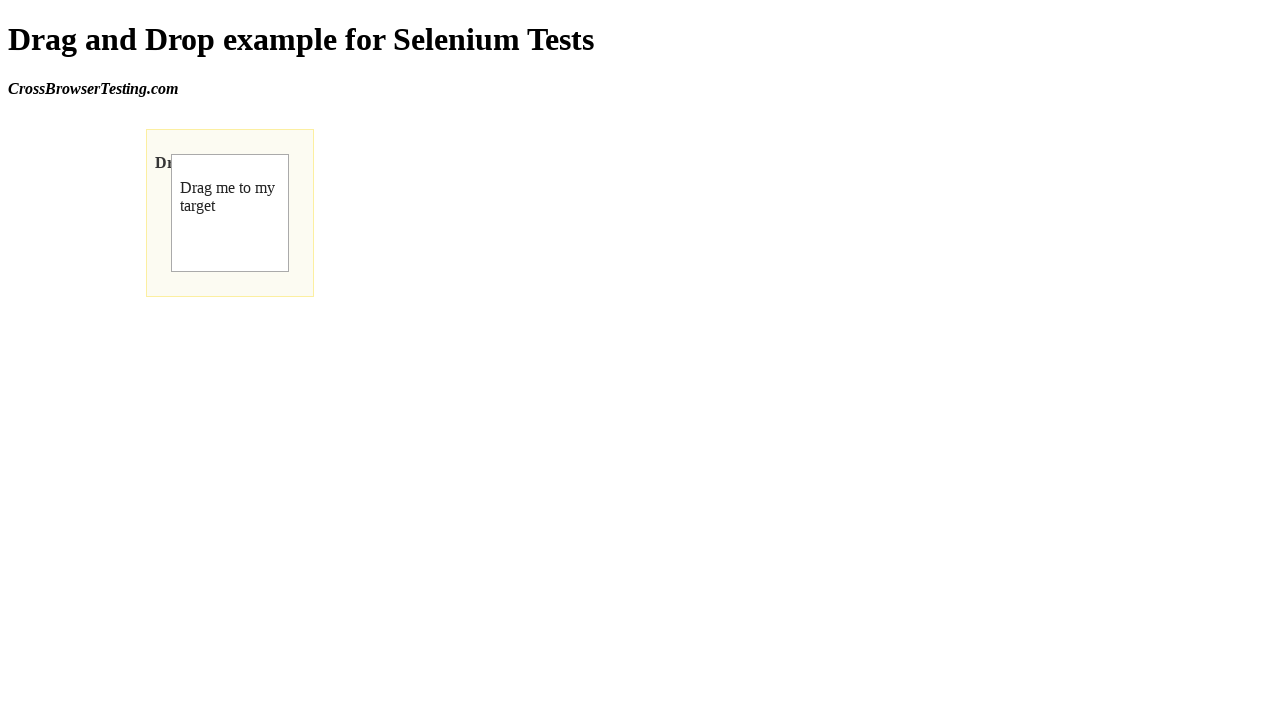

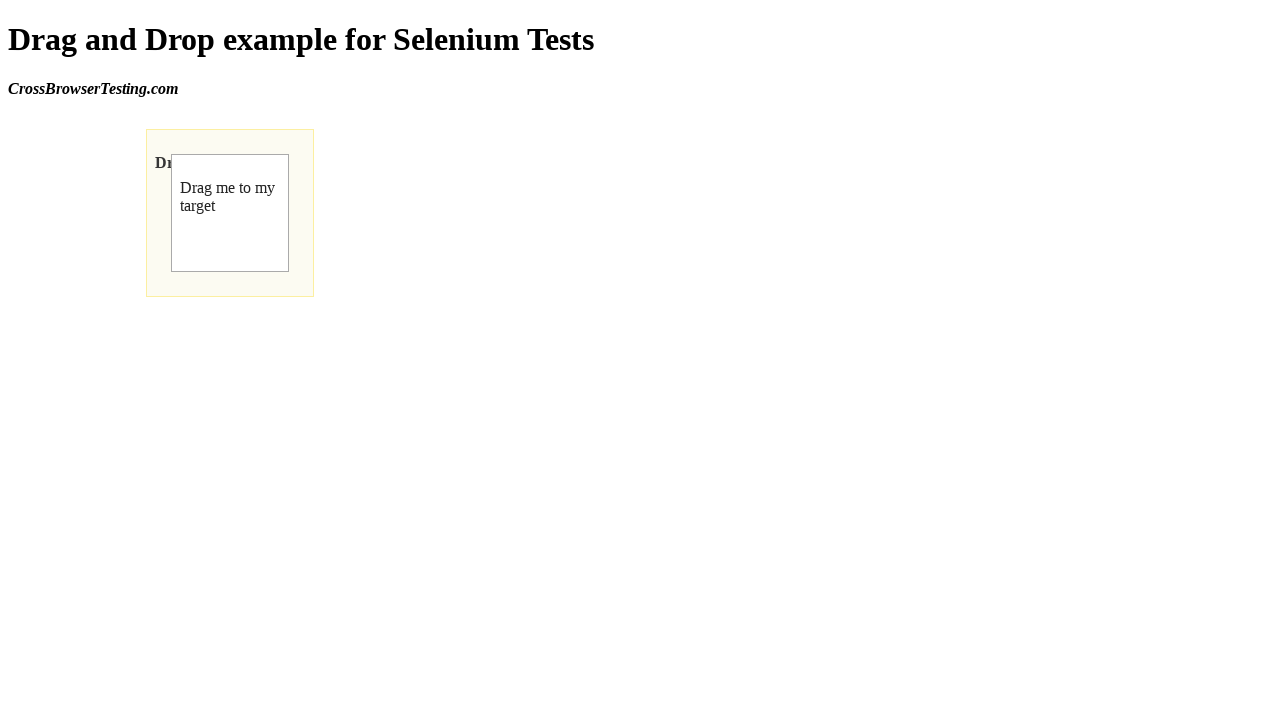